Tests unnamed popup window interaction by opening popup and typing in textareas in both windows

Starting URL: https://wcaquino.me/selenium/componentes.html

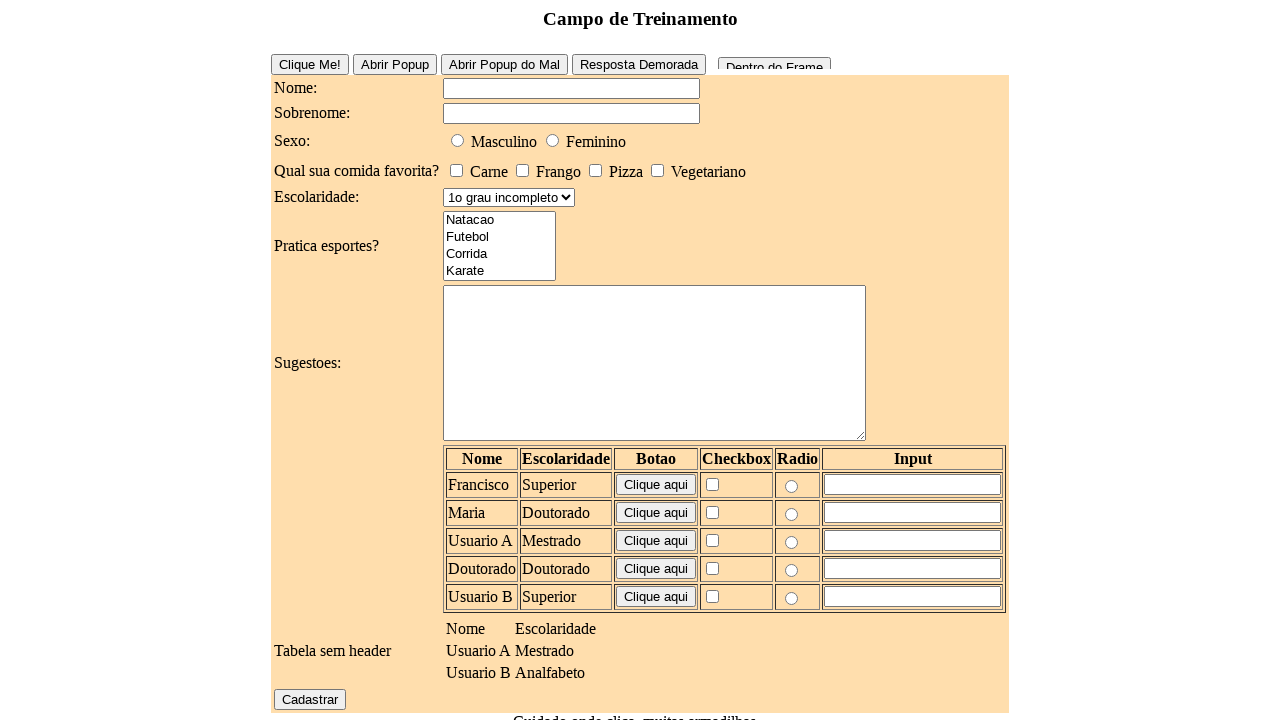

Clicked button to open unnamed popup window at (504, 64) on #buttonPopUpHard
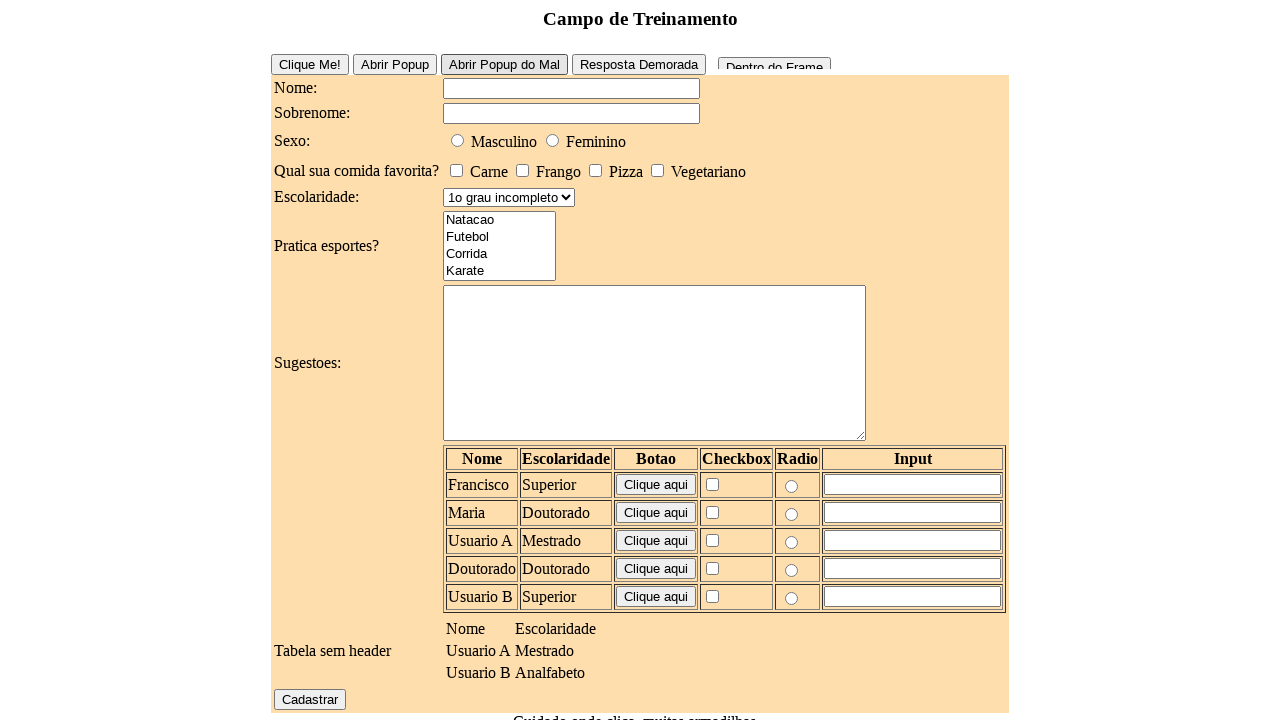

Captured unnamed popup window reference
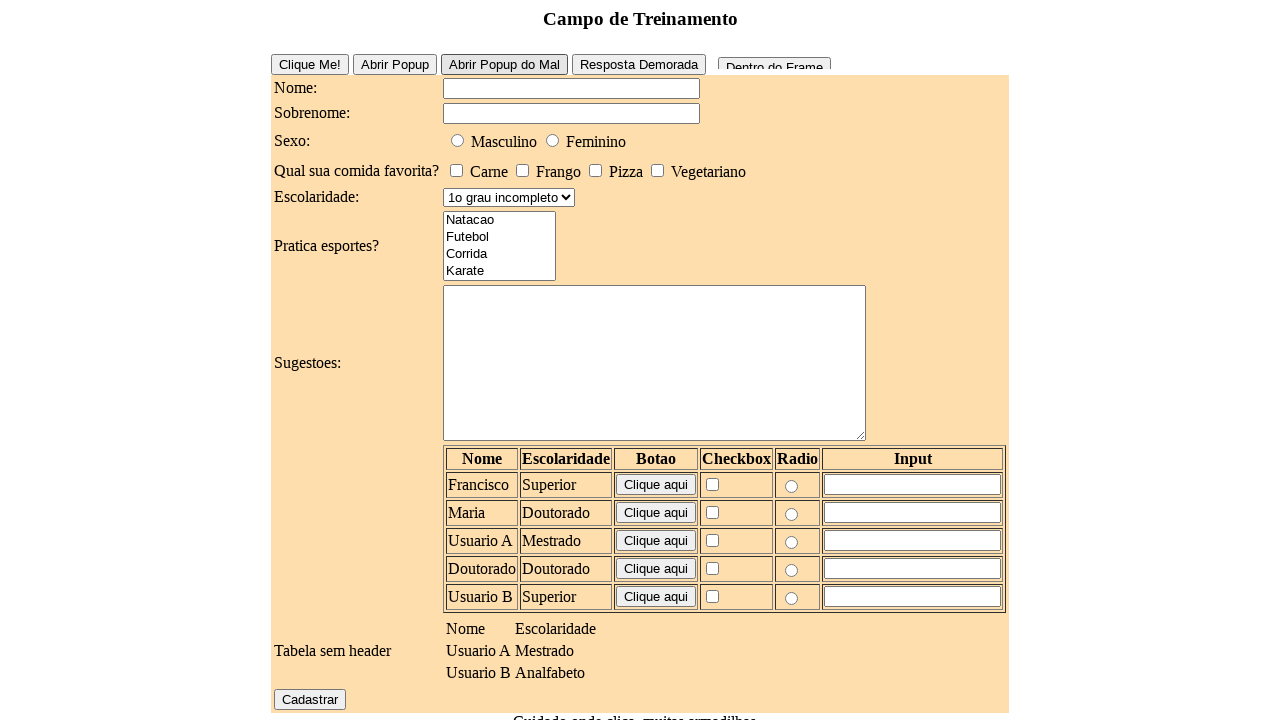

Typed 'escrevendo em outra janela' in popup textarea on textarea
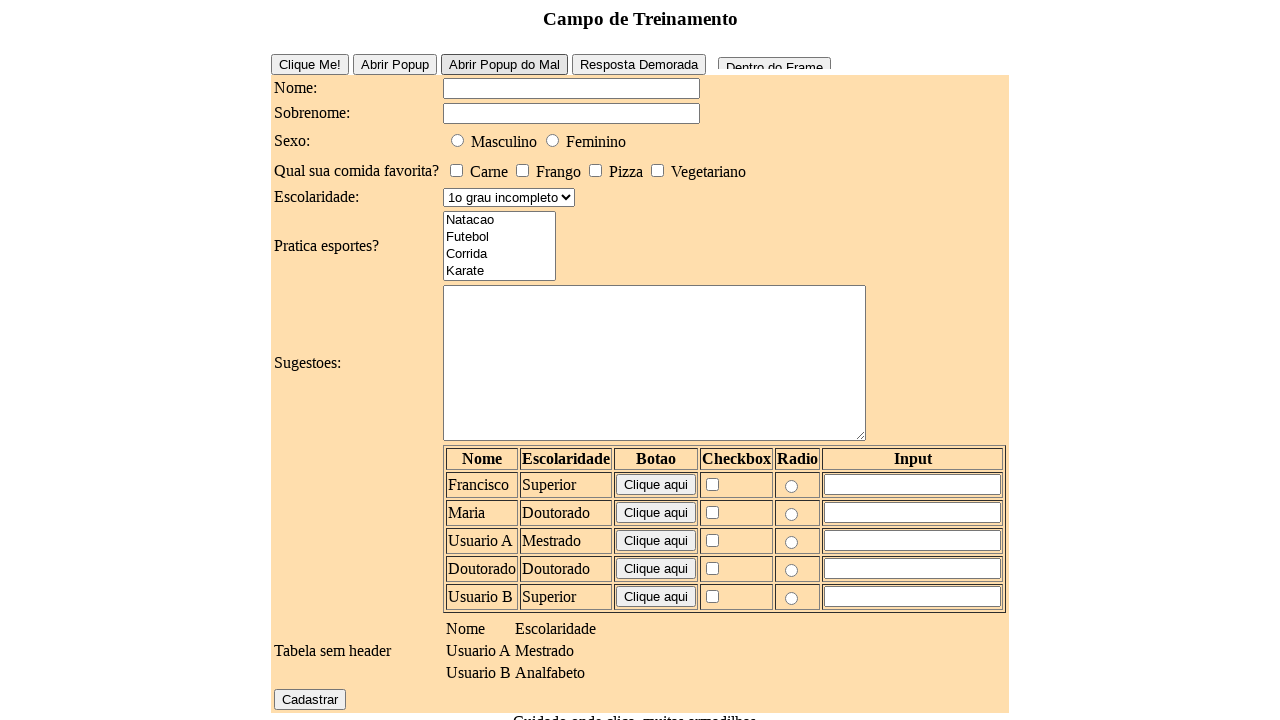

Typed 'escrevendo em outra janela' in main page textarea on textarea
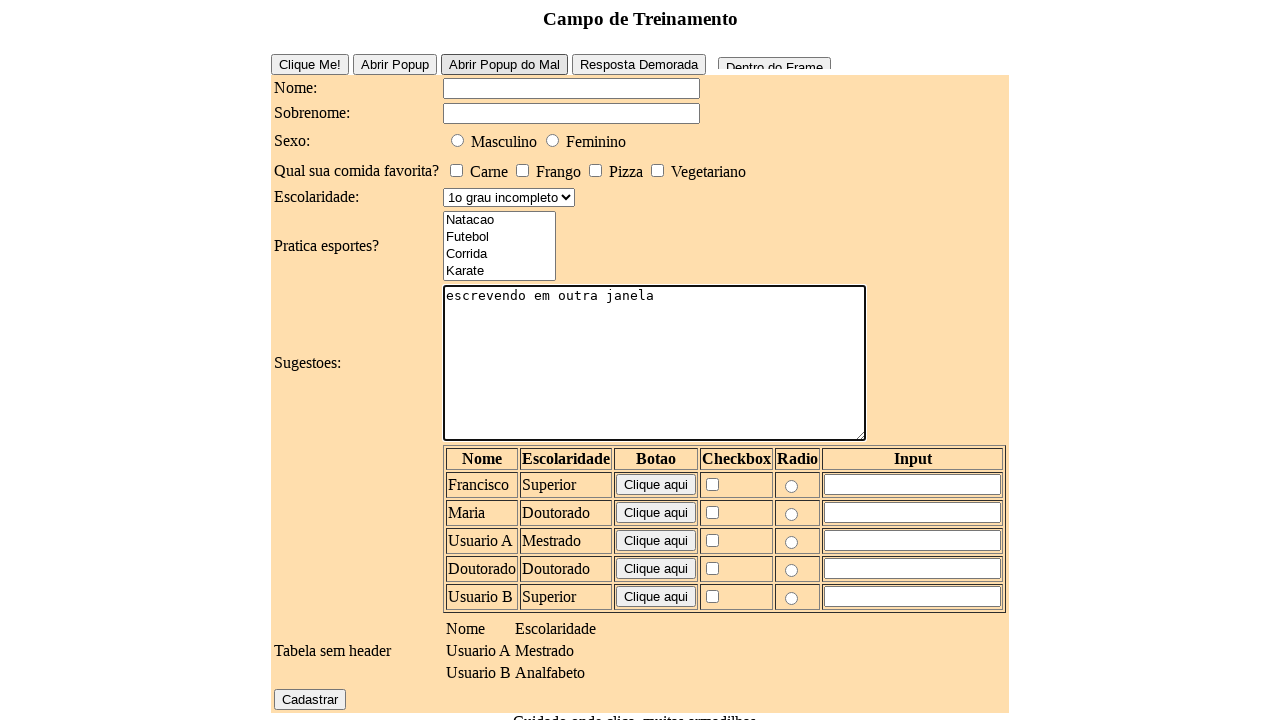

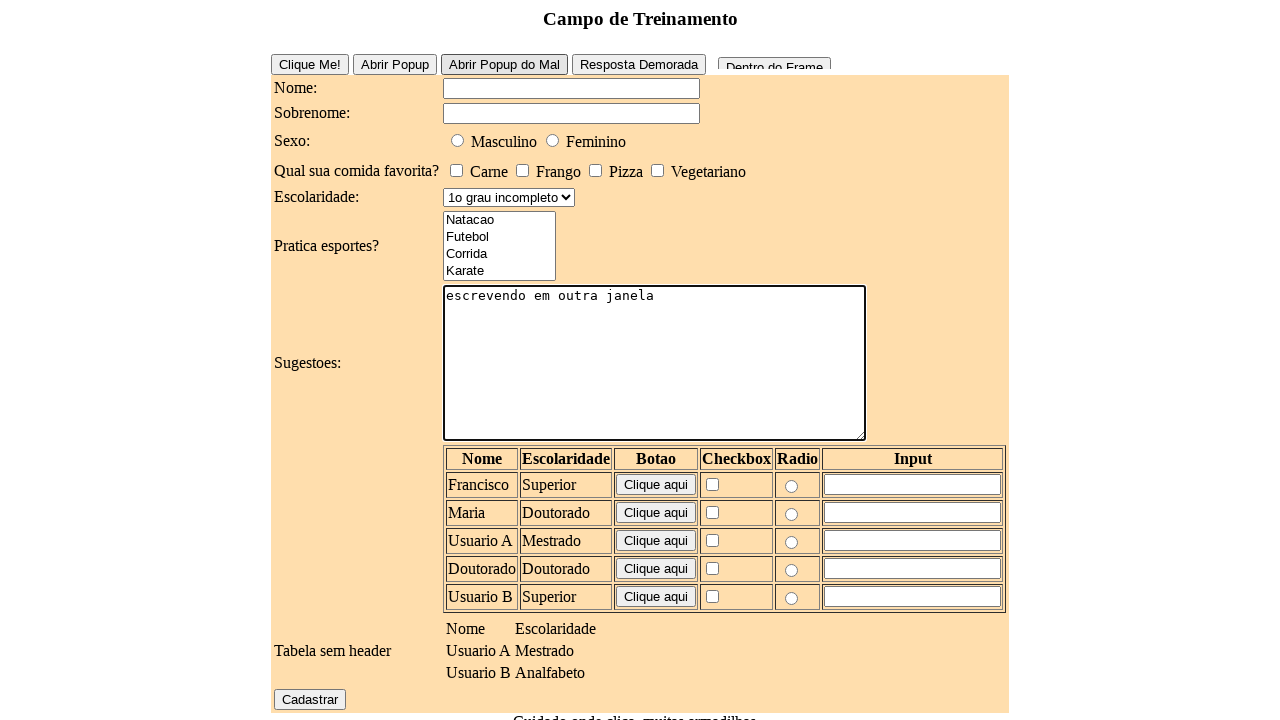